Tests marking individual items as complete by checking their checkboxes

Starting URL: https://demo.playwright.dev/todomvc

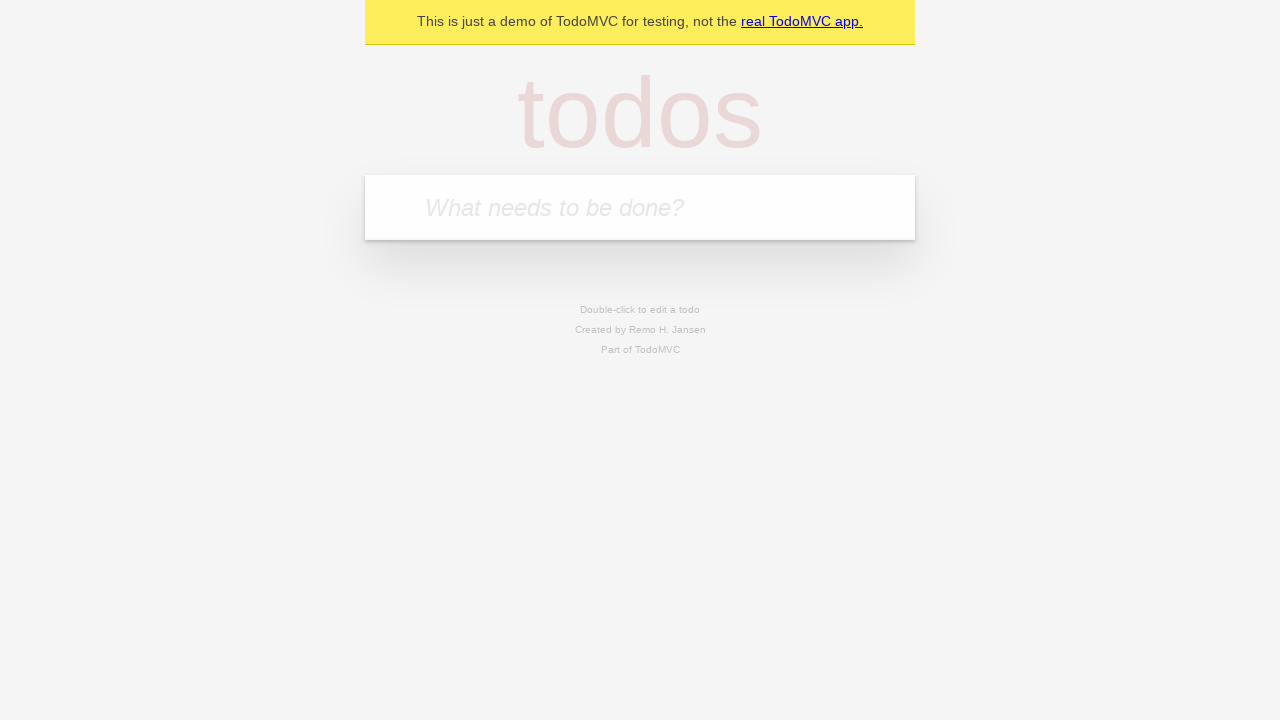

Filled todo input with 'buy some cheese' on internal:attr=[placeholder="What needs to be done?"i]
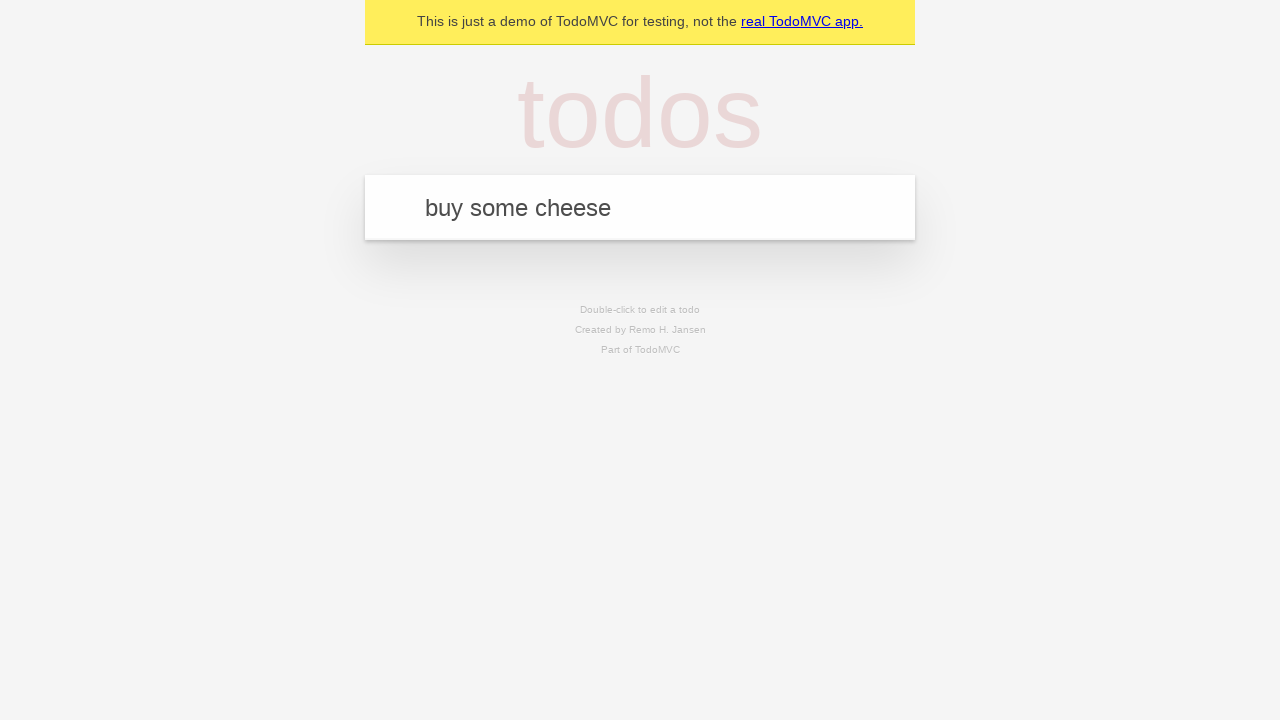

Pressed Enter to create todo item 'buy some cheese' on internal:attr=[placeholder="What needs to be done?"i]
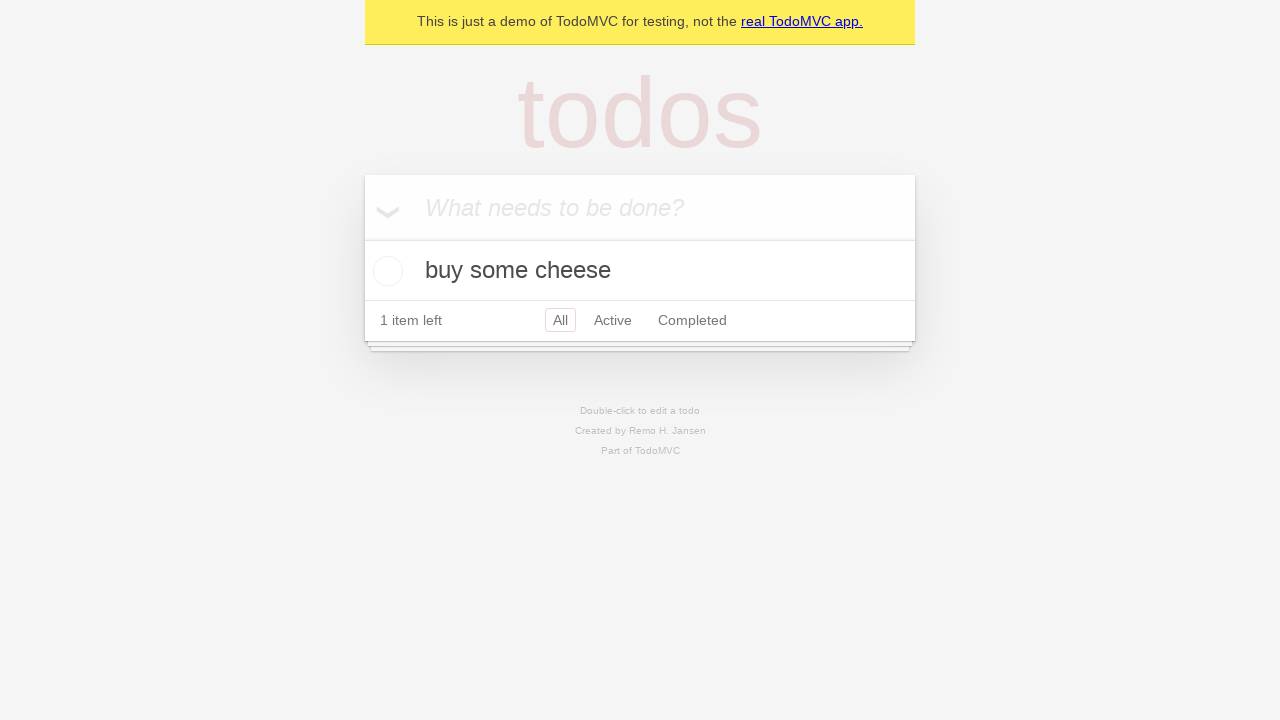

Filled todo input with 'feed the cat' on internal:attr=[placeholder="What needs to be done?"i]
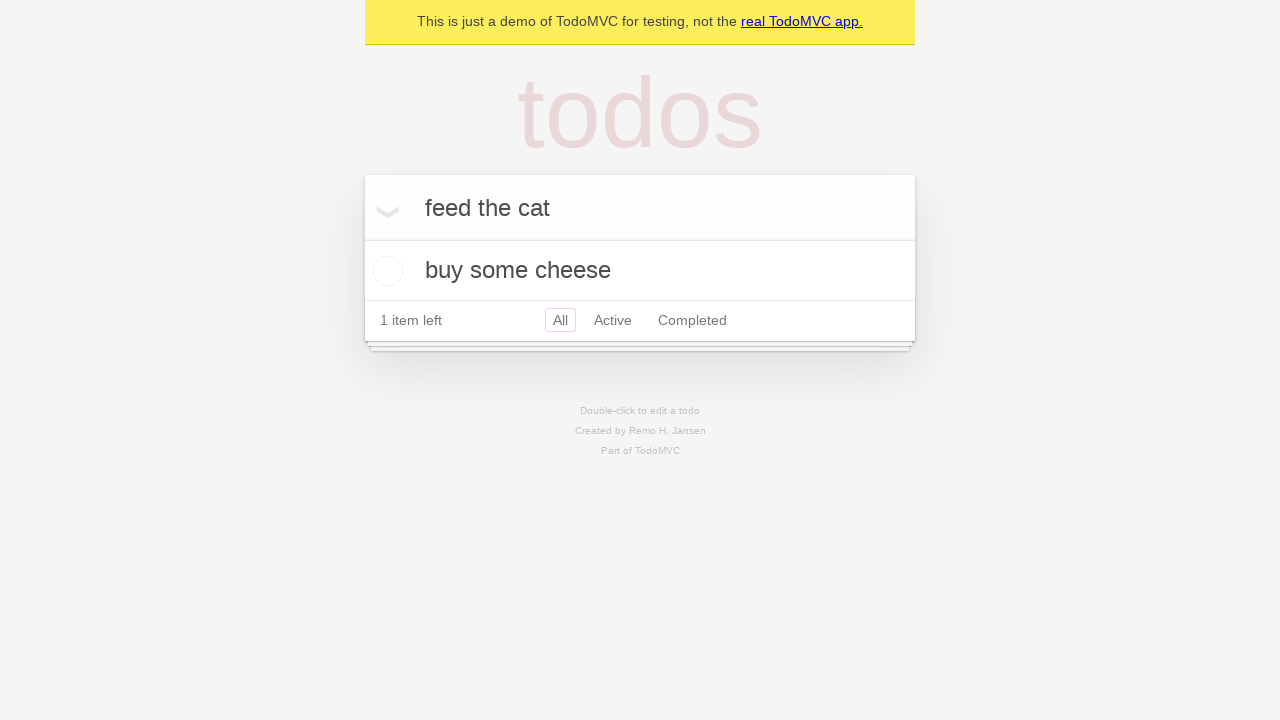

Pressed Enter to create todo item 'feed the cat' on internal:attr=[placeholder="What needs to be done?"i]
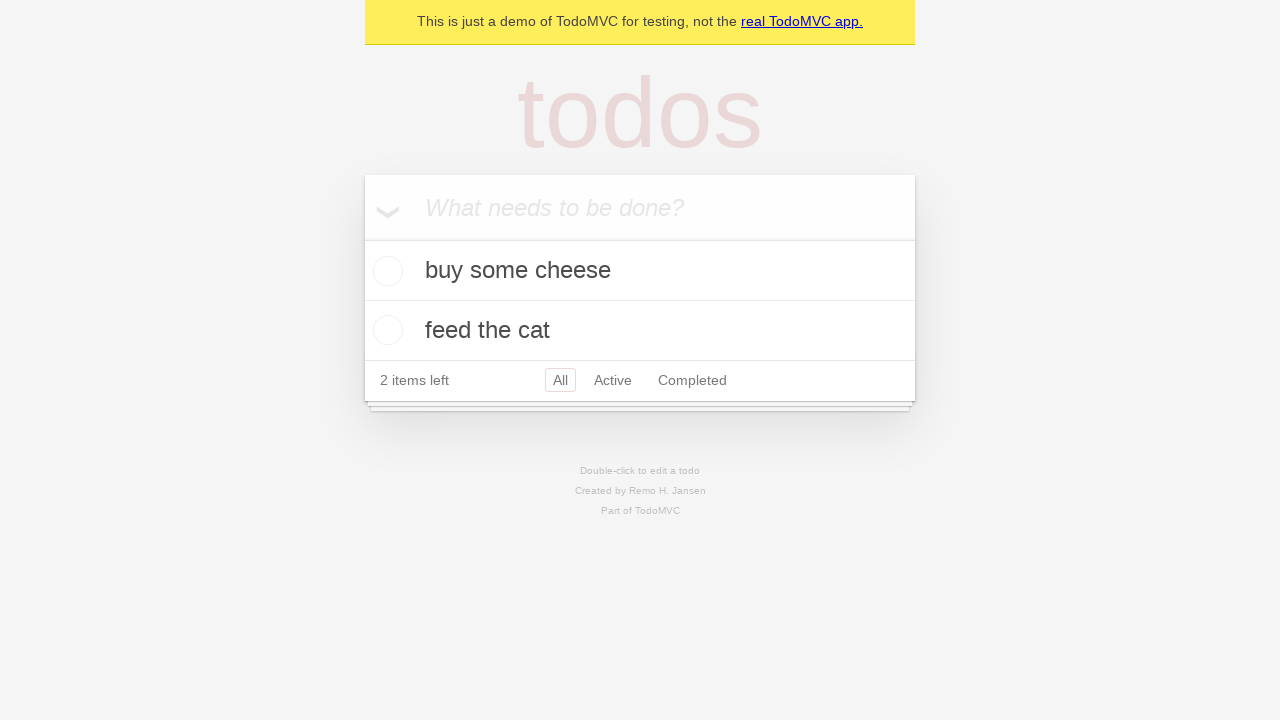

Marked first todo item as complete by checking its checkbox at (385, 271) on internal:testid=[data-testid="todo-item"s] >> nth=0 >> internal:role=checkbox
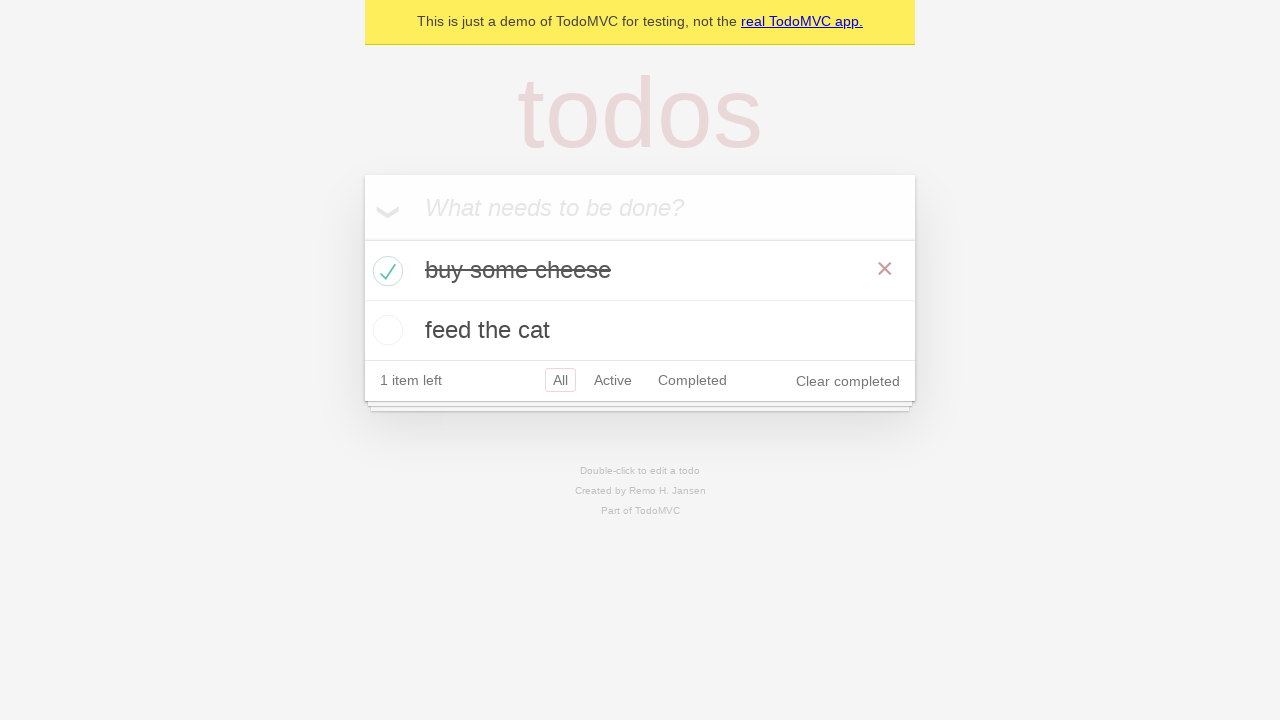

Marked second todo item as complete by checking its checkbox at (385, 330) on internal:testid=[data-testid="todo-item"s] >> nth=1 >> internal:role=checkbox
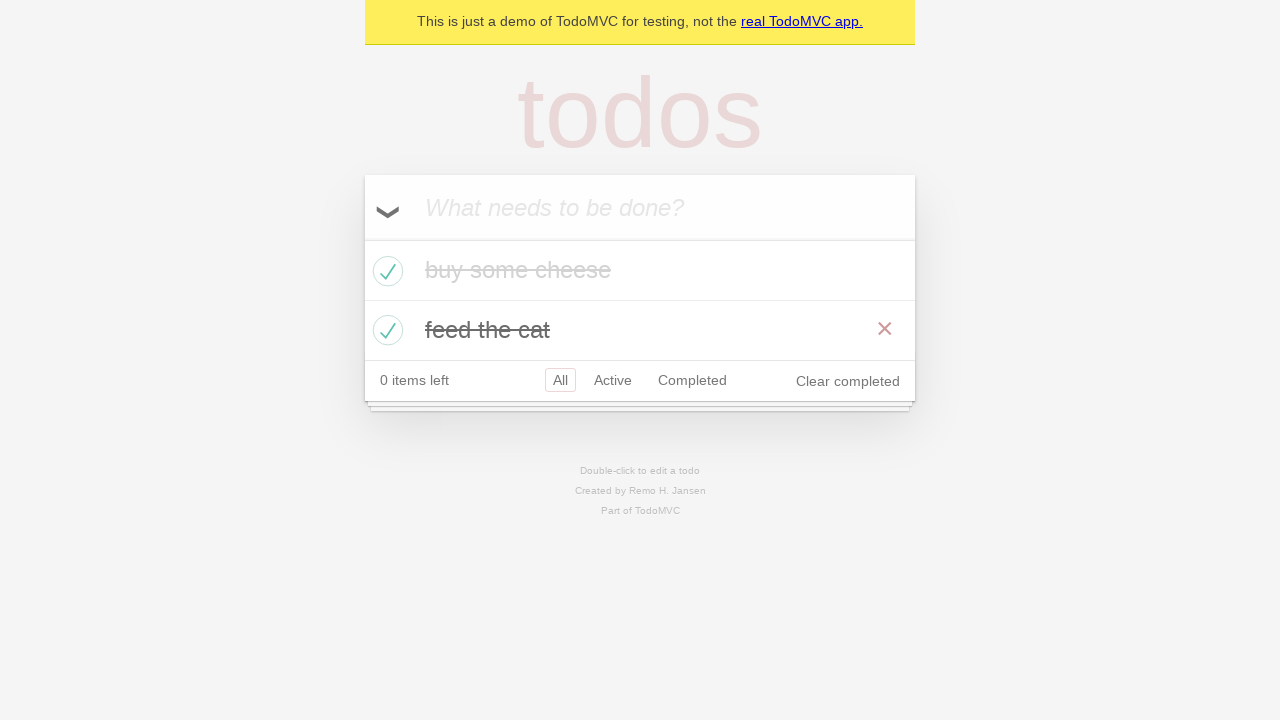

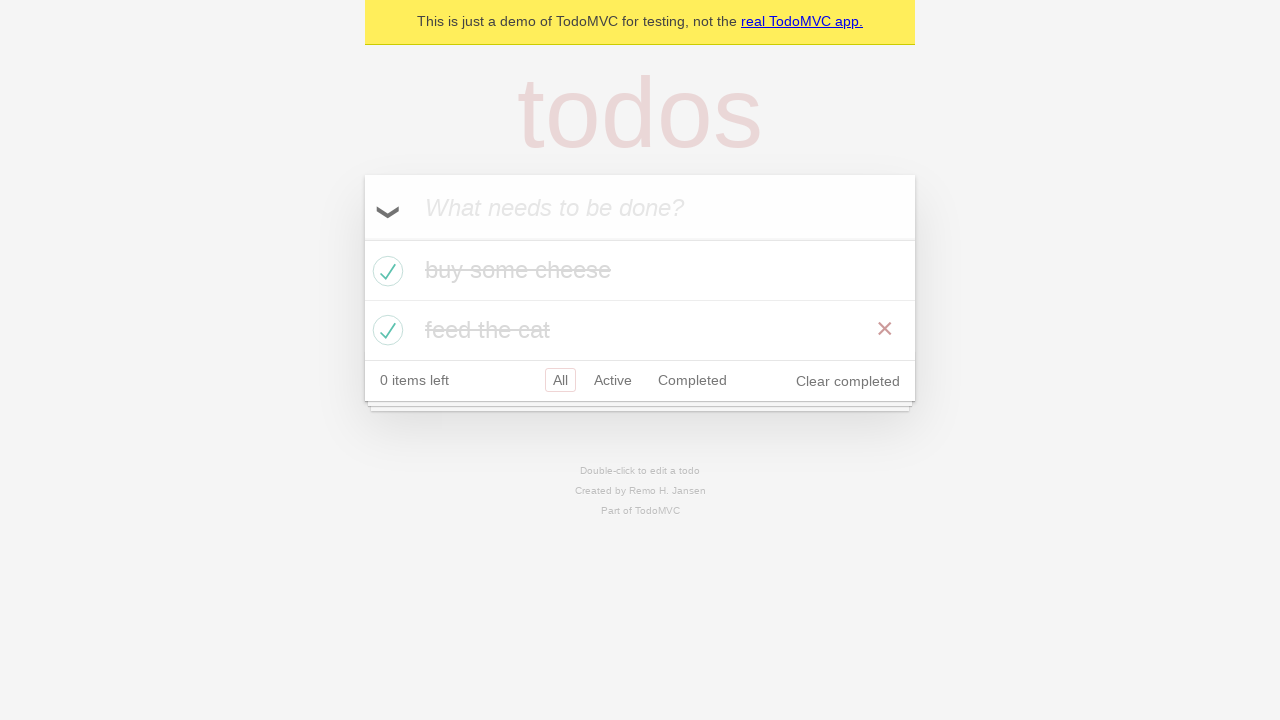